Tests that a user can add one element by clicking the Add Element button and verifying the new element appears

Starting URL: http://the-internet.herokuapp.com/add_remove_elements/

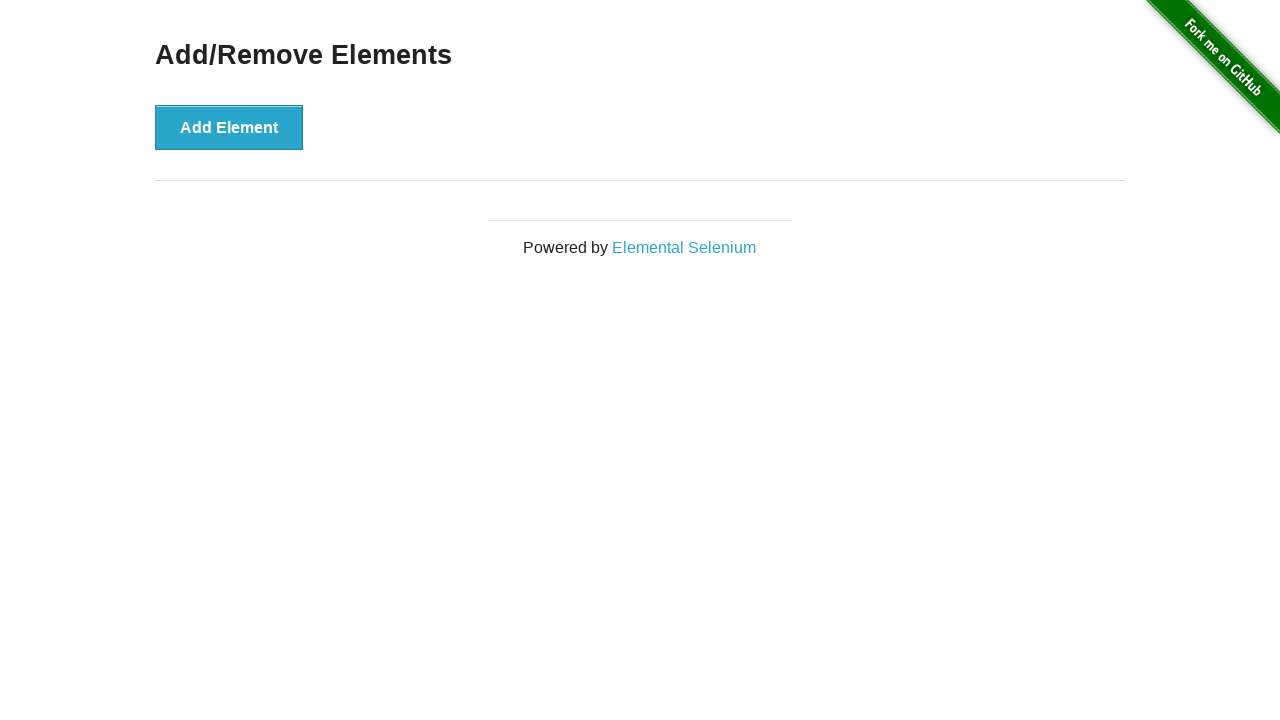

Clicked Add Element button at (229, 127) on button[onclick='addElement()']
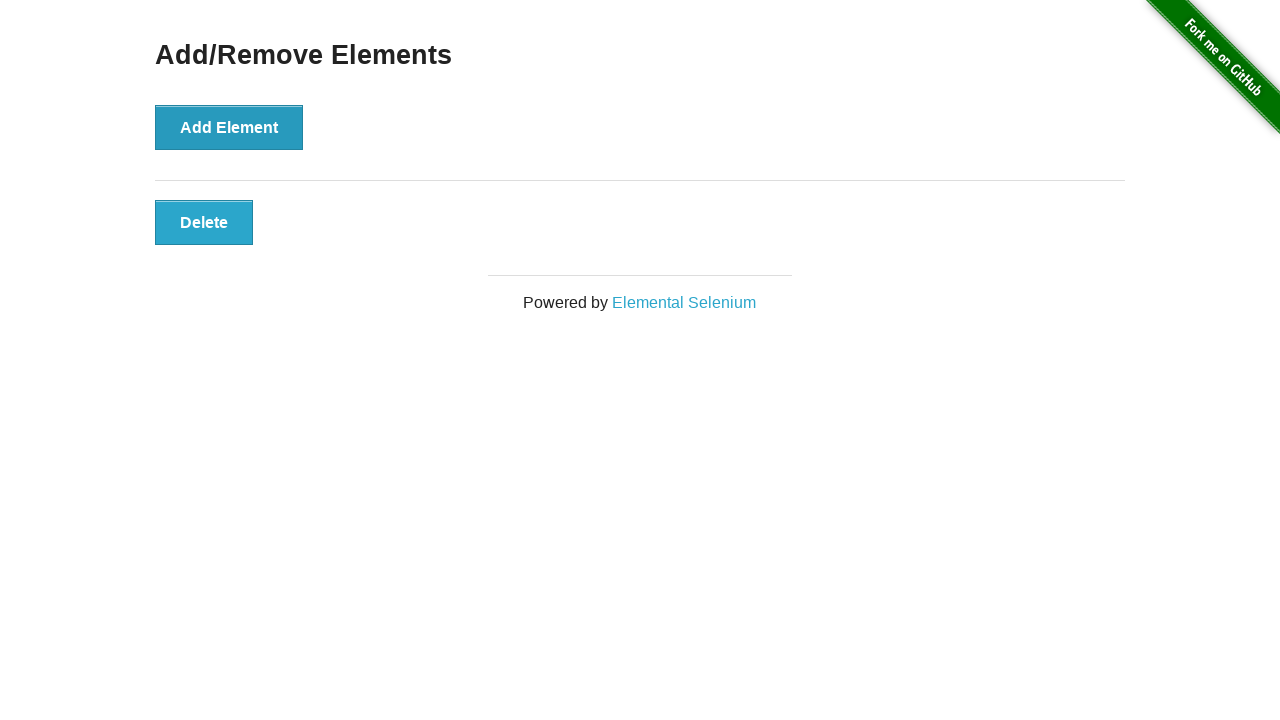

New element appeared on the page
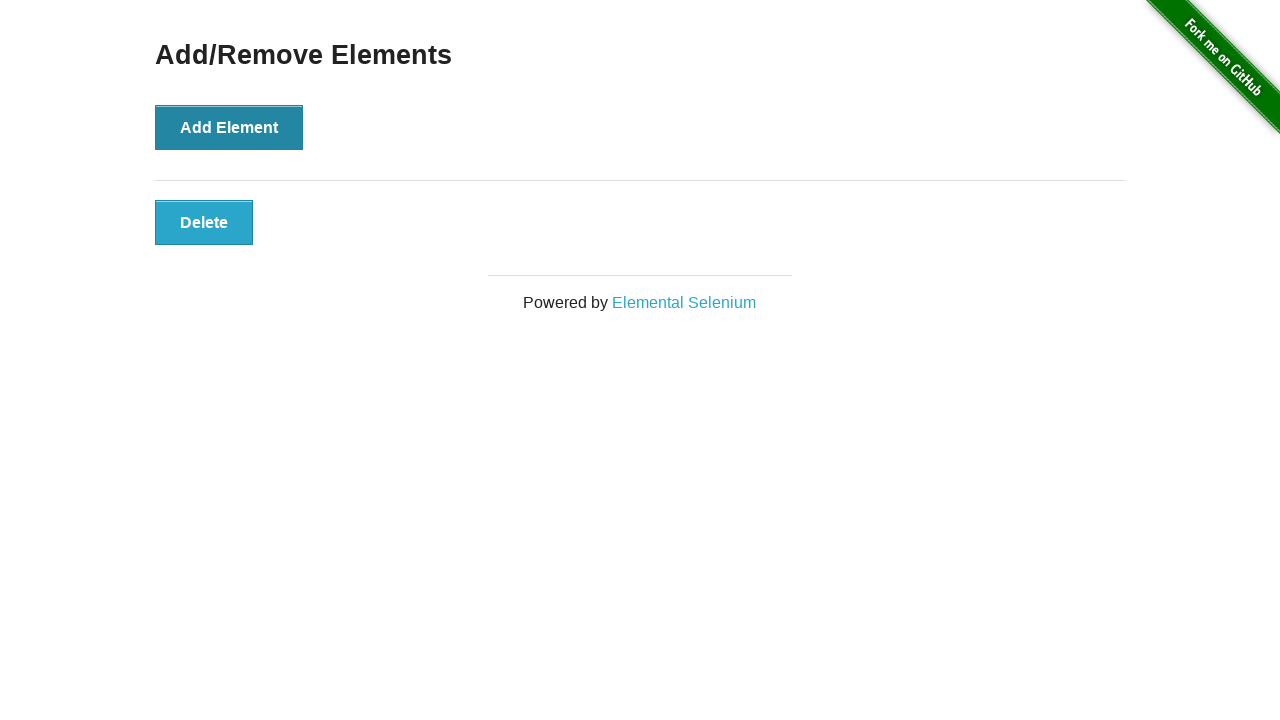

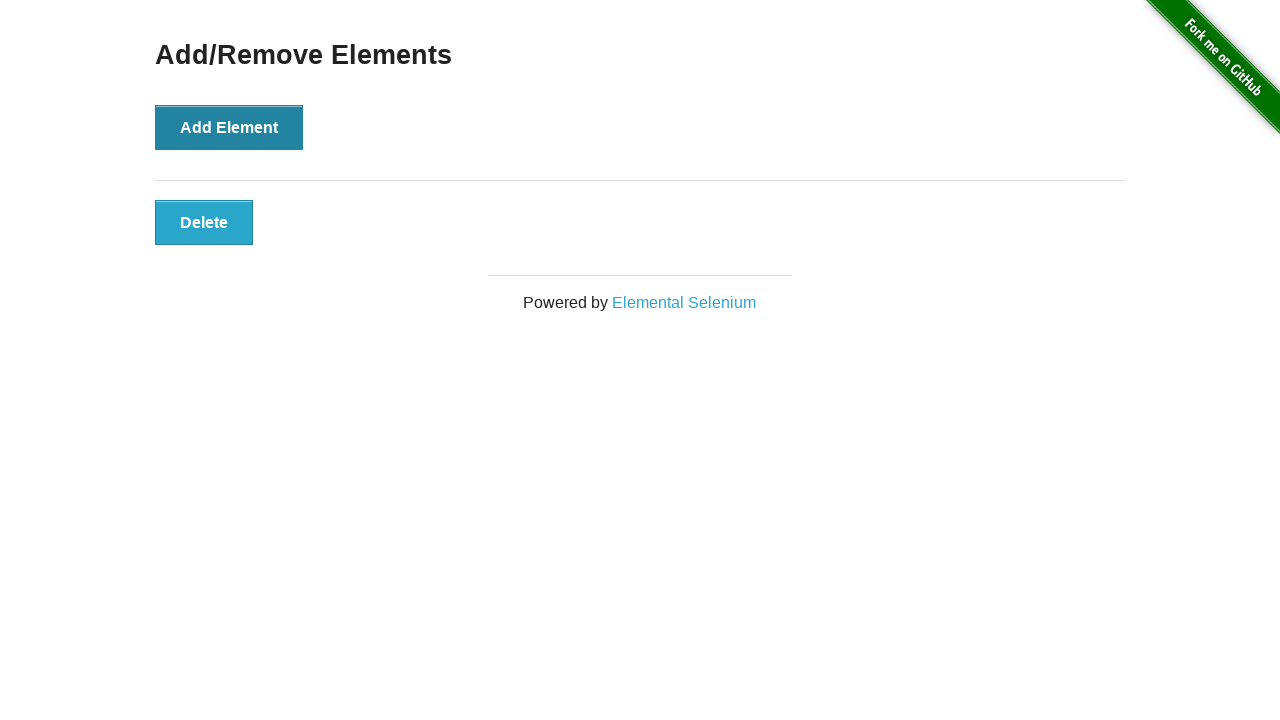